Tests navigation to Browse Languages page and verifies table headers are displayed

Starting URL: http://www.99-bottles-of-beer.net/

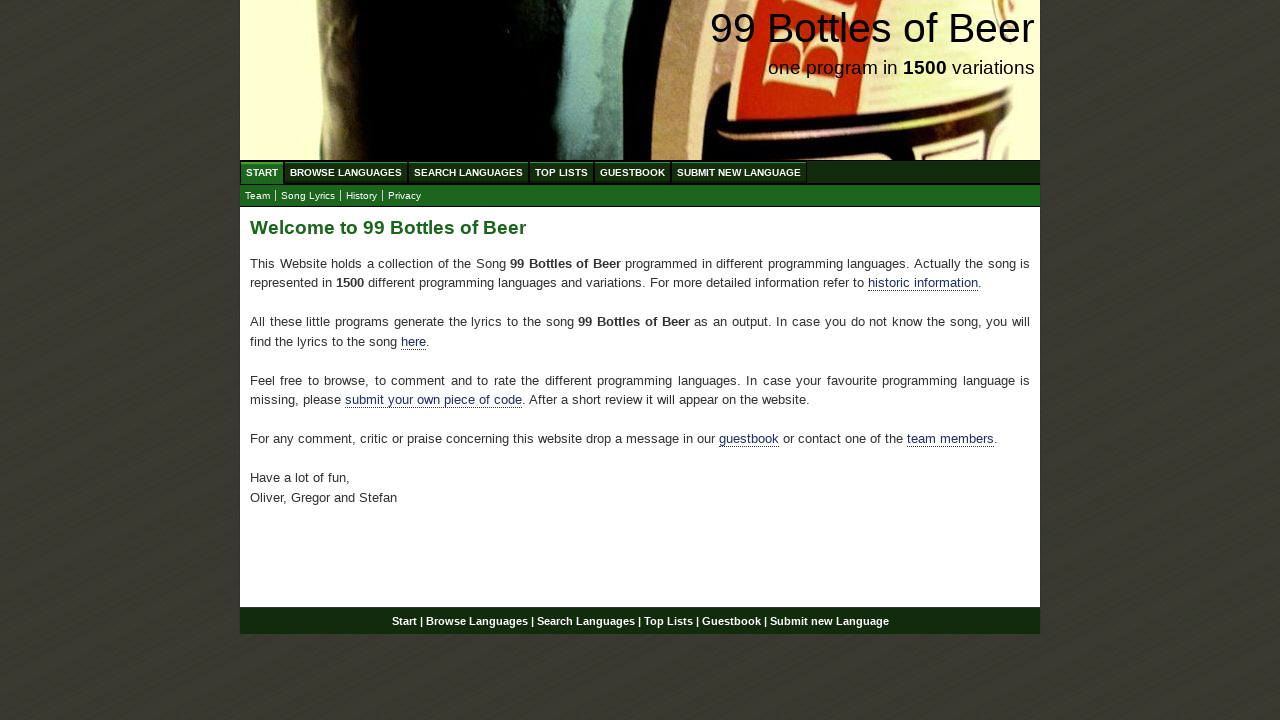

Clicked Browse Languages link from navigation menu at (346, 172) on xpath=//div[@id='navigation']/ul[@id='menu']/li/a[@href='/abc.html']
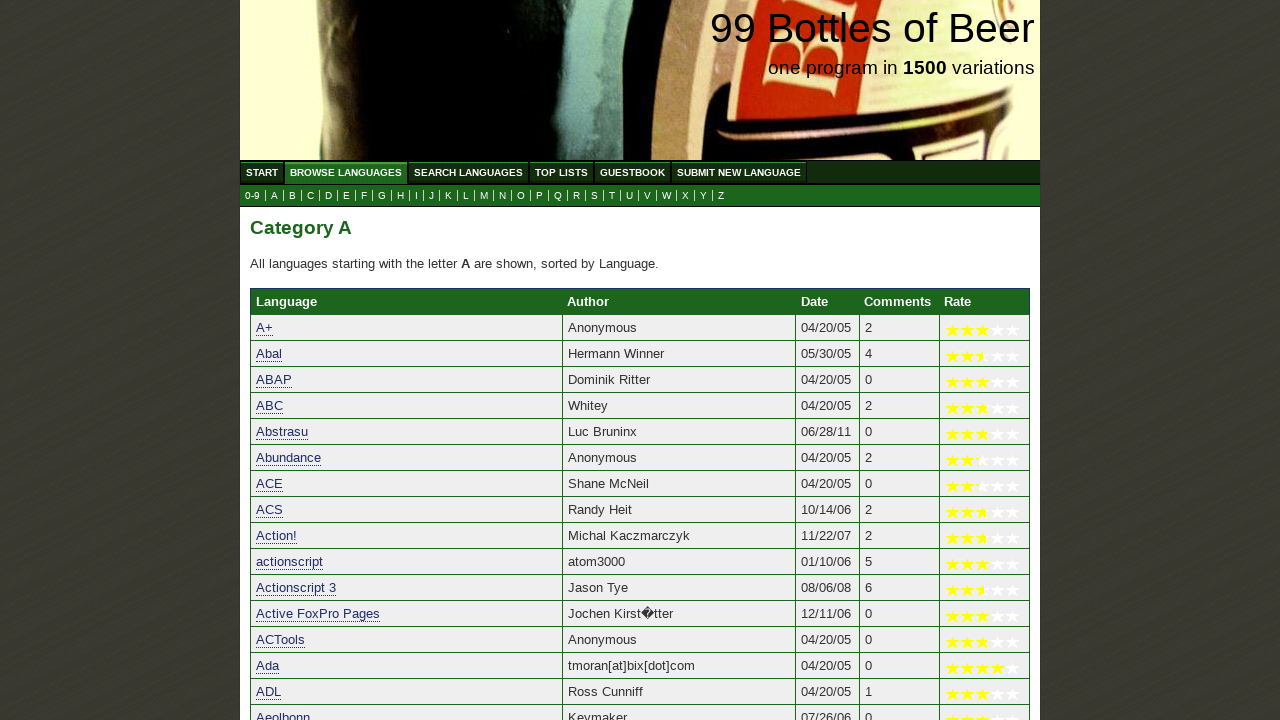

Verified Language header is displayed in table
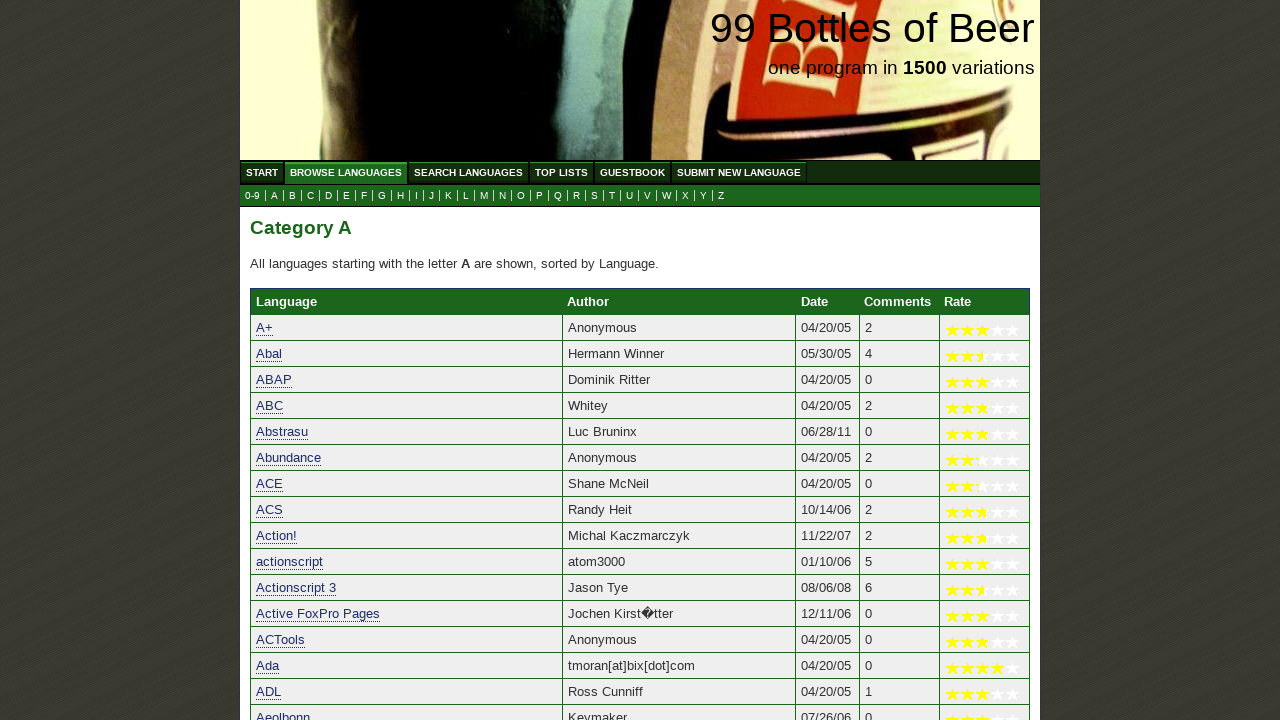

Verified Author header is displayed in table
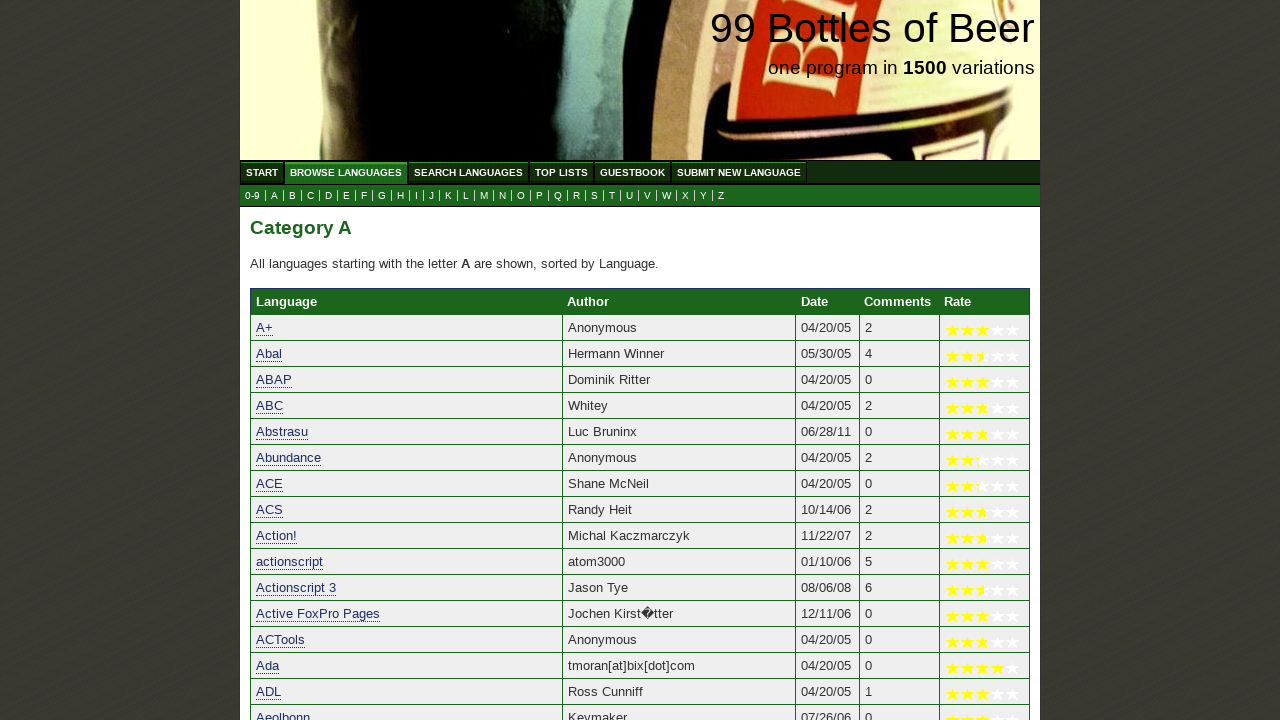

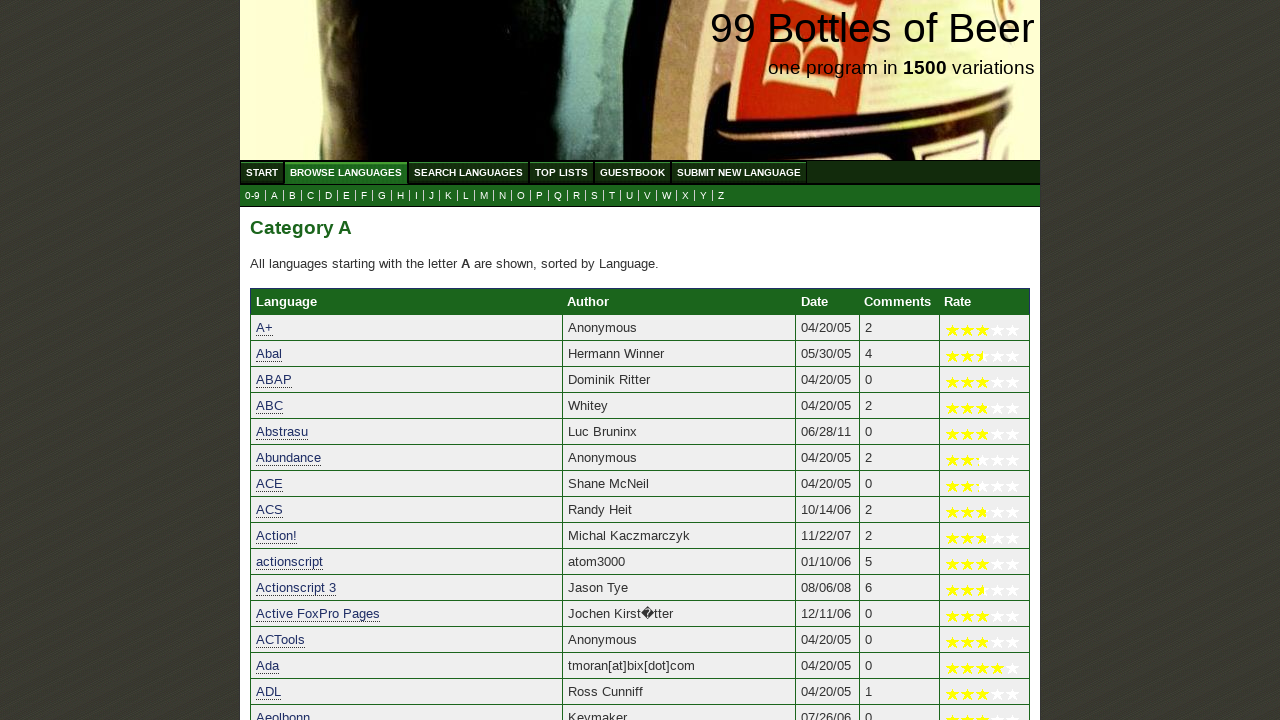